Tests browser window handling by clicking a button that opens a new window, switching to the new window, then switching back to the original window.

Starting URL: https://rahulshettyacademy.com/AutomationPractice/

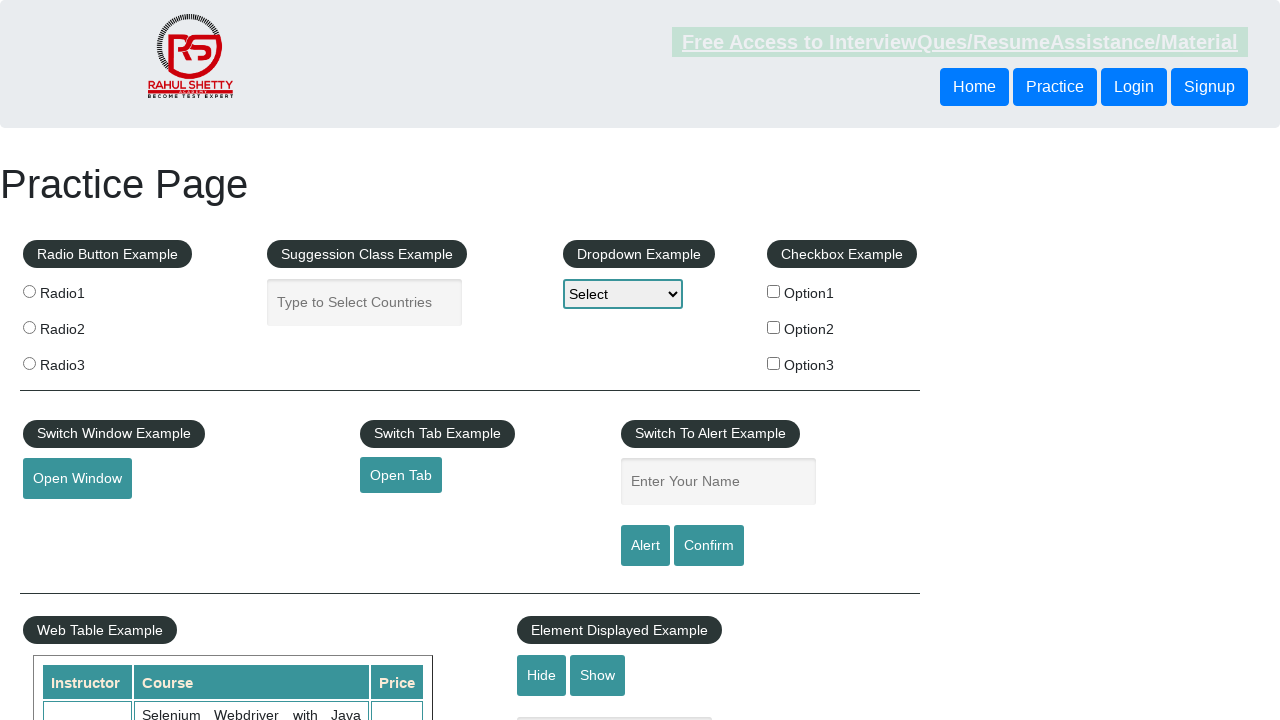

Clicked 'Open Window' button to open a new browser window at (77, 479) on #openwindow
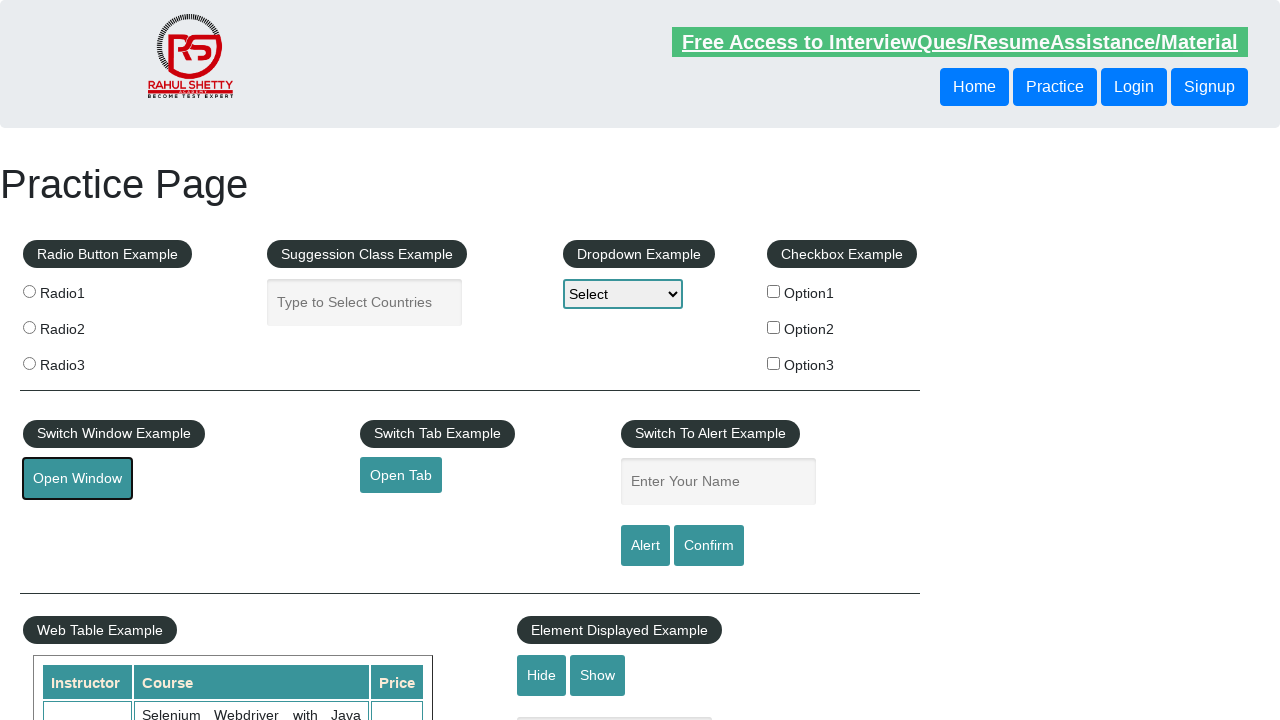

New window opened and captured from context at (77, 479) on #openwindow
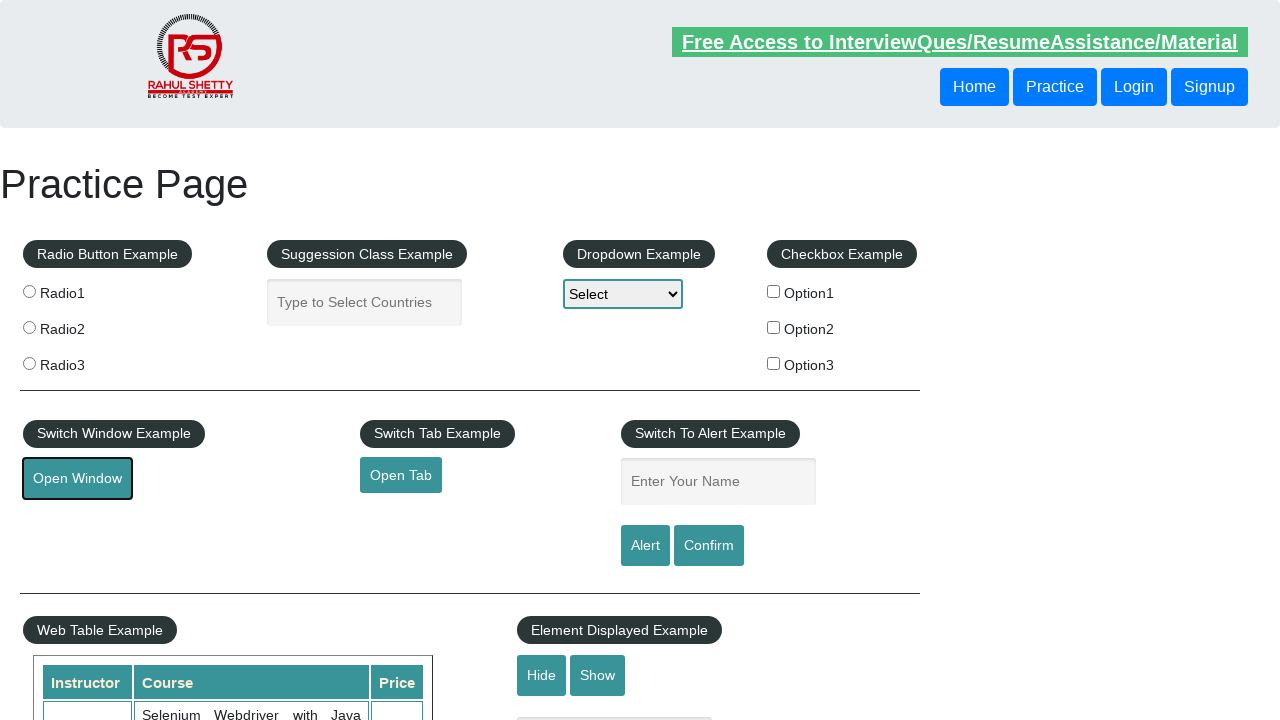

Retrieved reference to the newly opened window
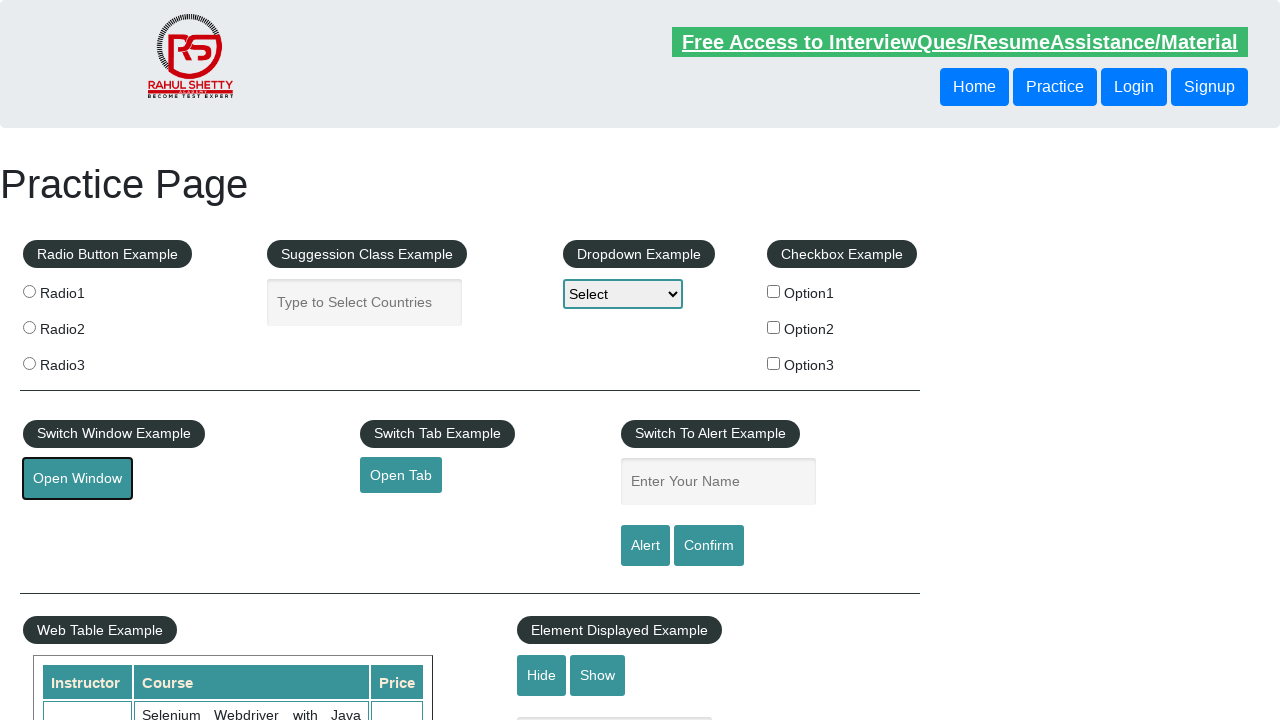

New window finished loading
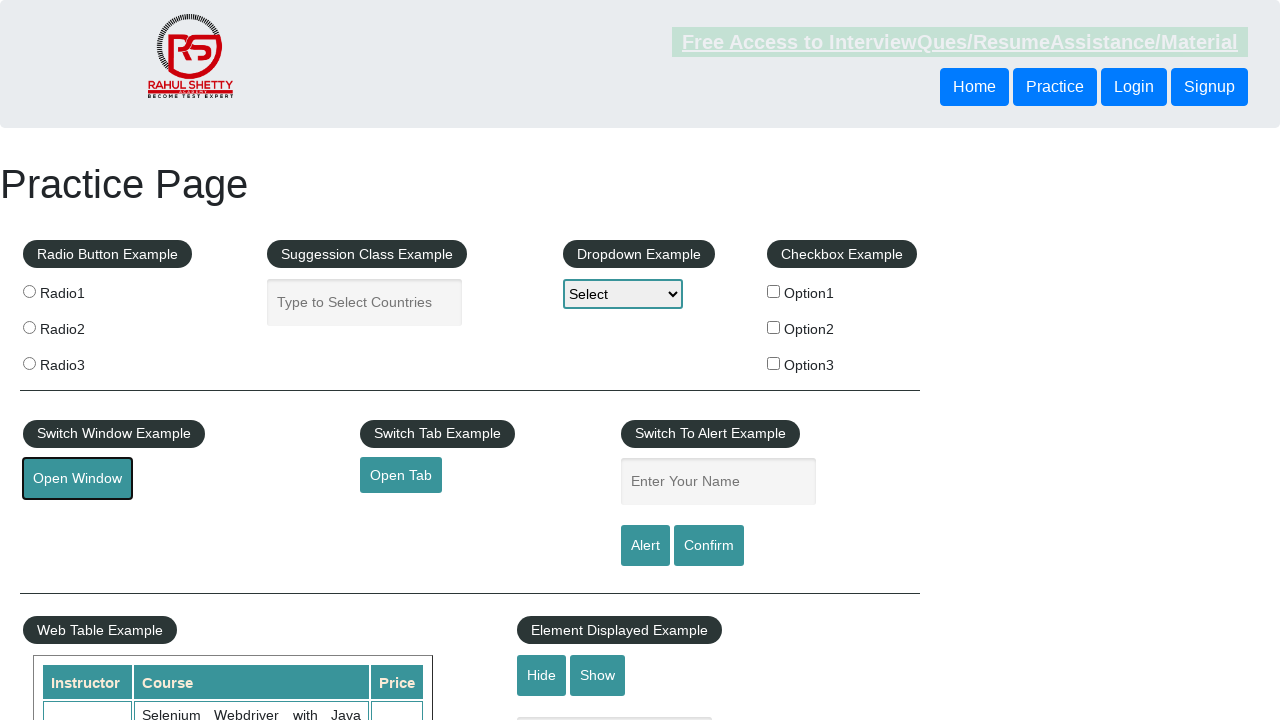

Switched back to original window by bringing it to front
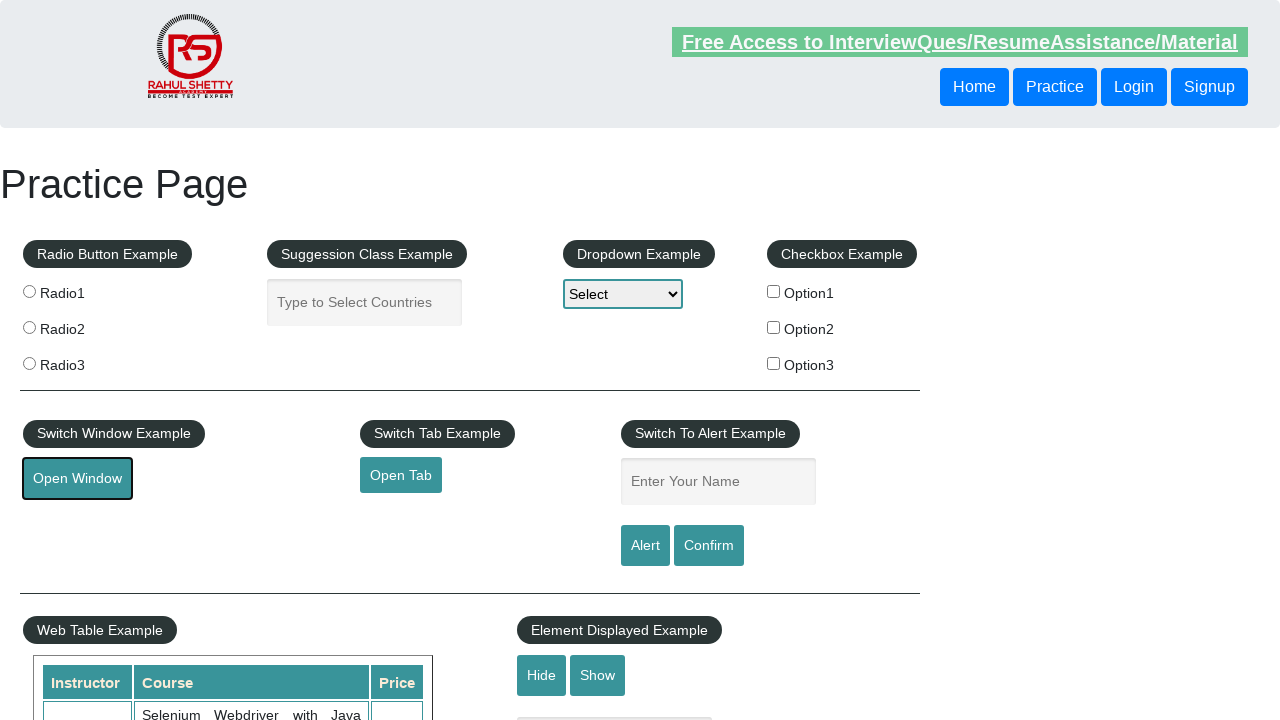

Verified we're back on original page - 'Open Window' button is present
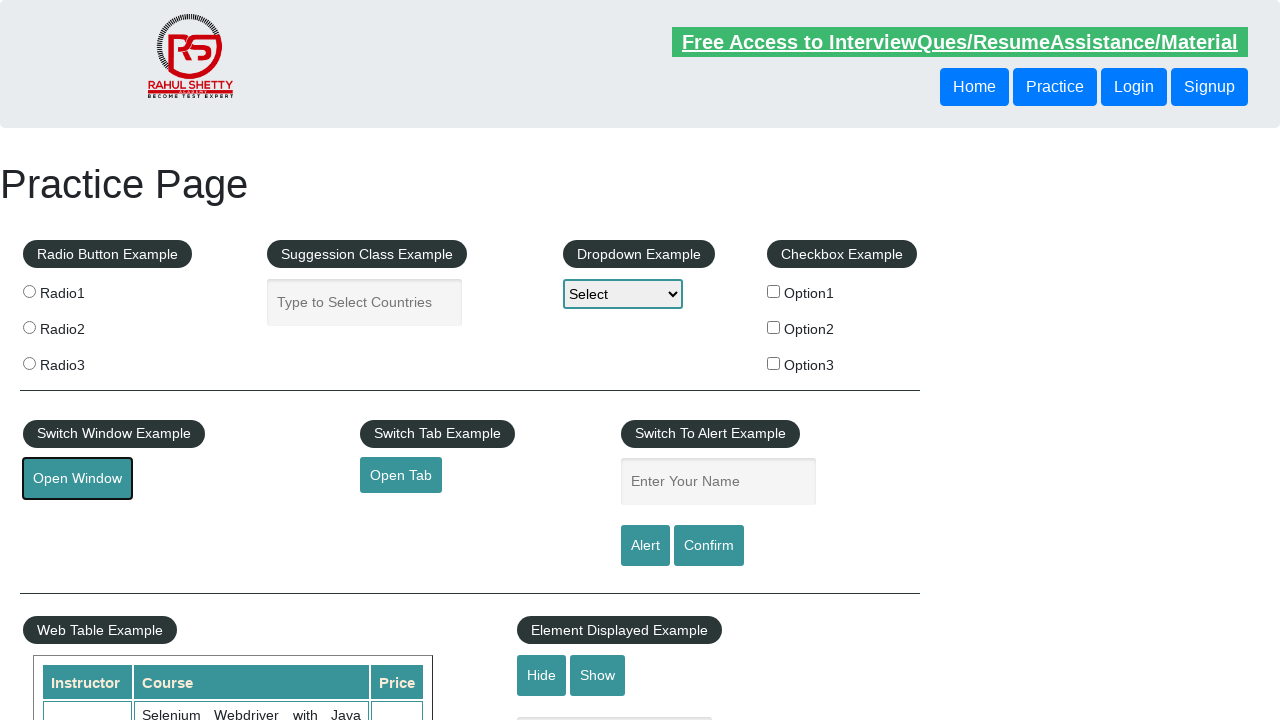

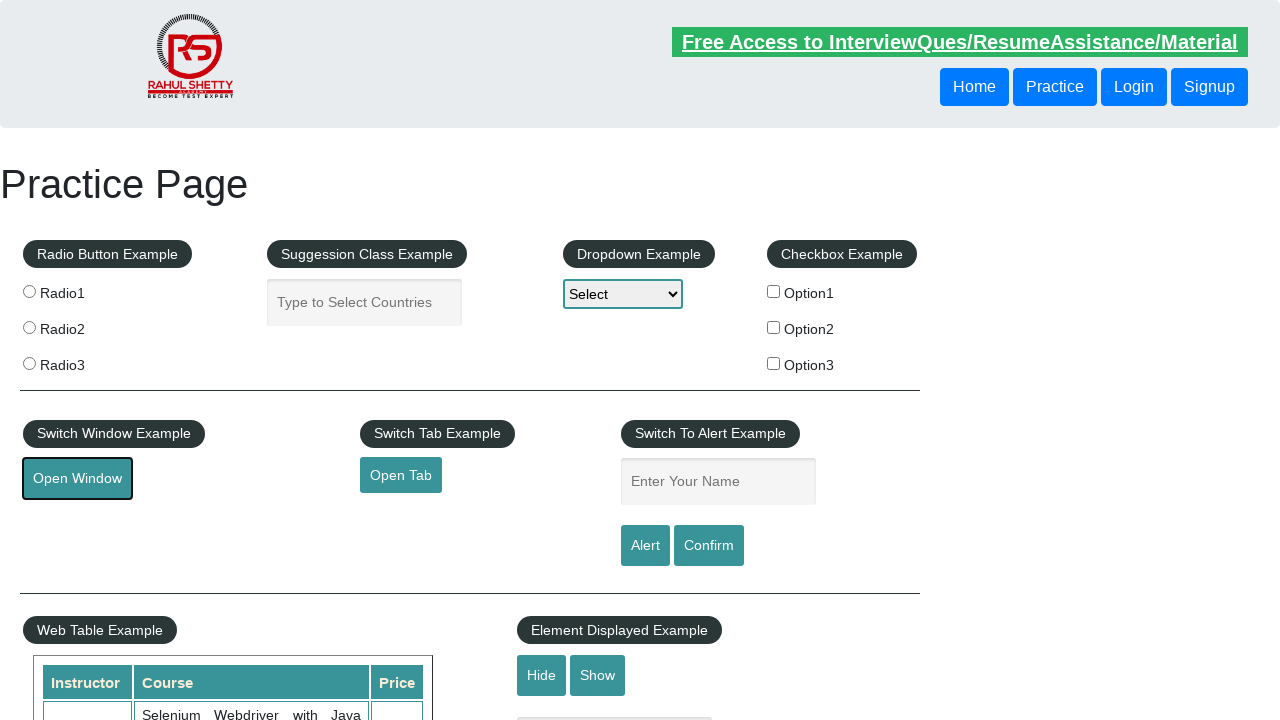